Demonstrates basic window handling by navigating to a webpage and retrieving the window handle. The script maximizes the browser window and captures the current window ID.

Starting URL: https://opensource-demo.orangehrmlive.com/

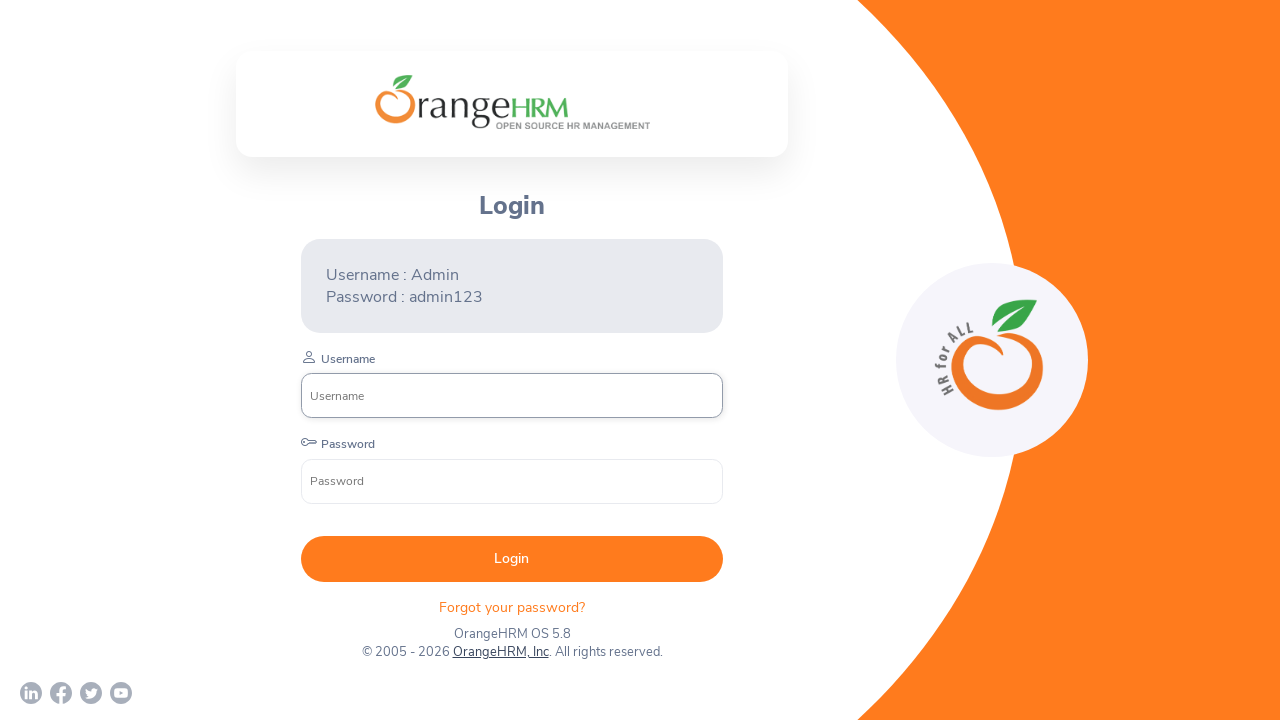

Set viewport size to 1920x1080 to maximize browser window
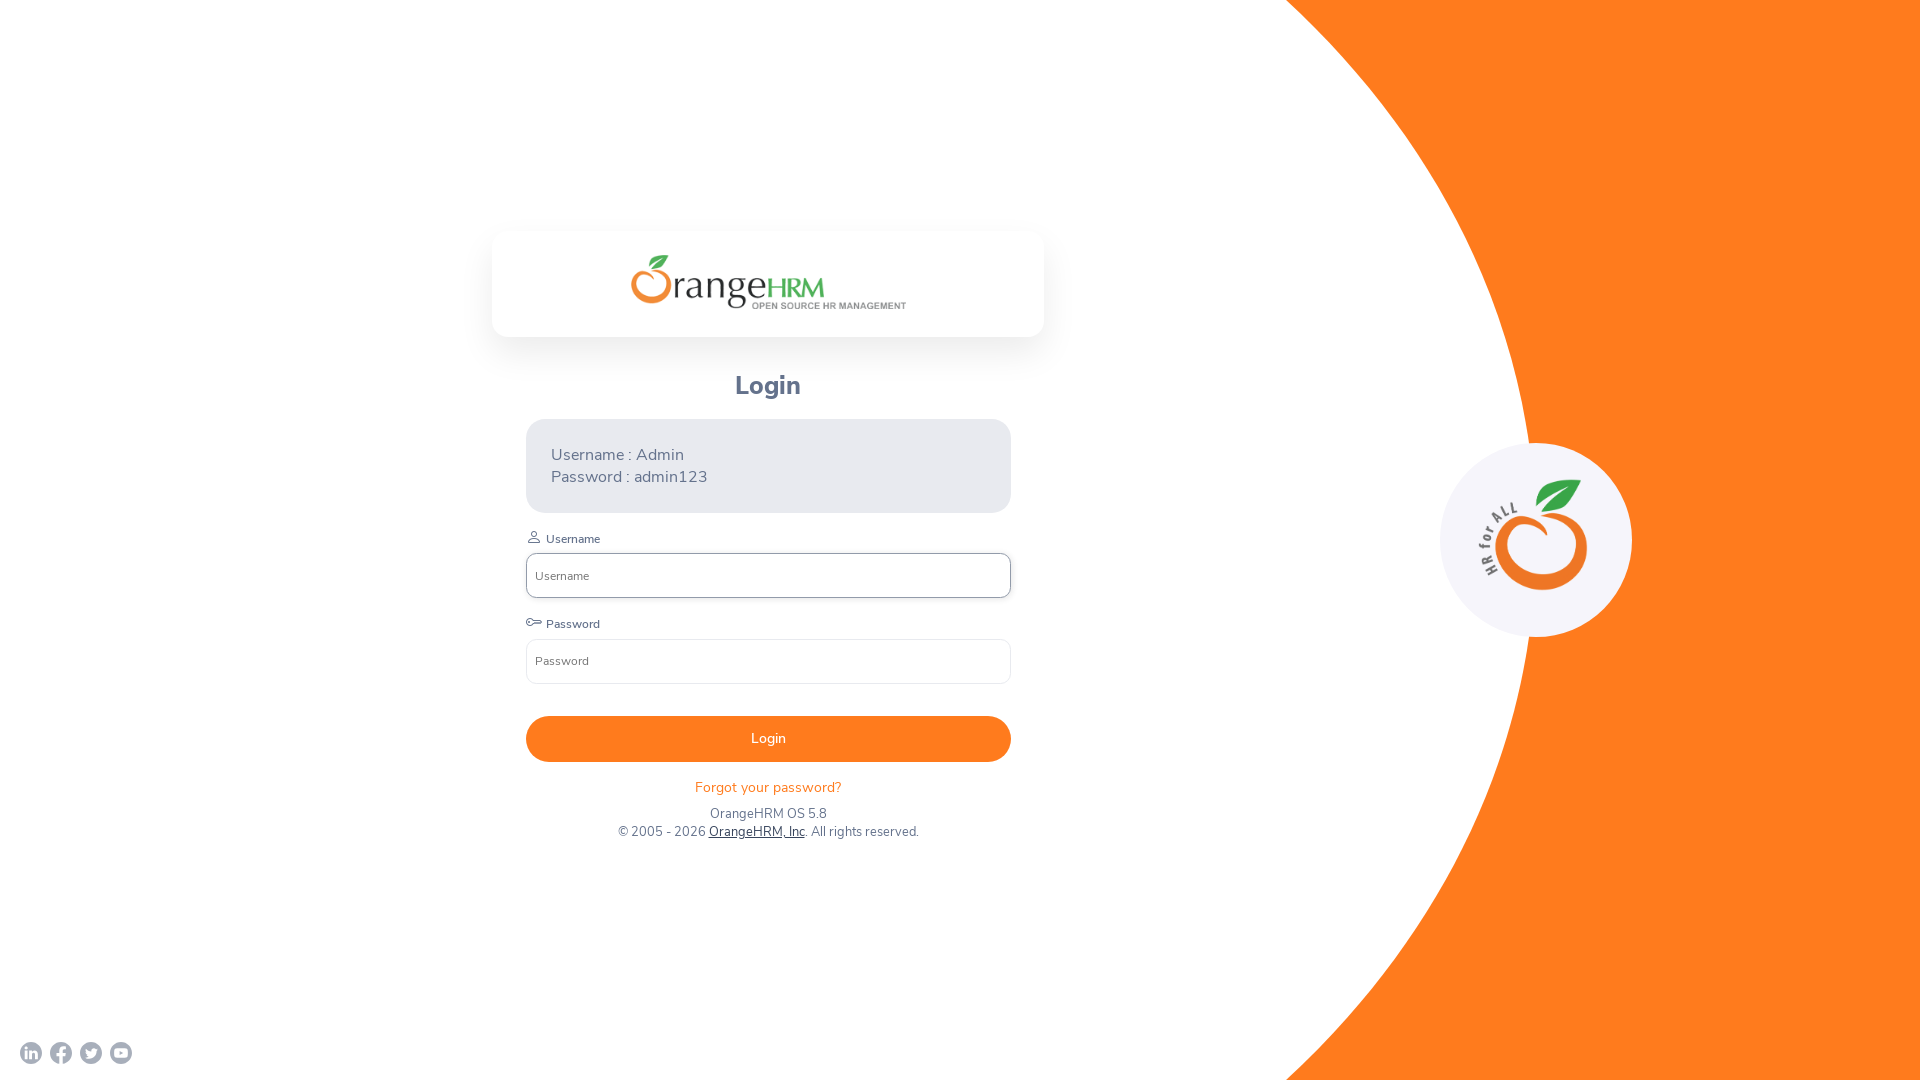

Page loaded (domcontentloaded state reached)
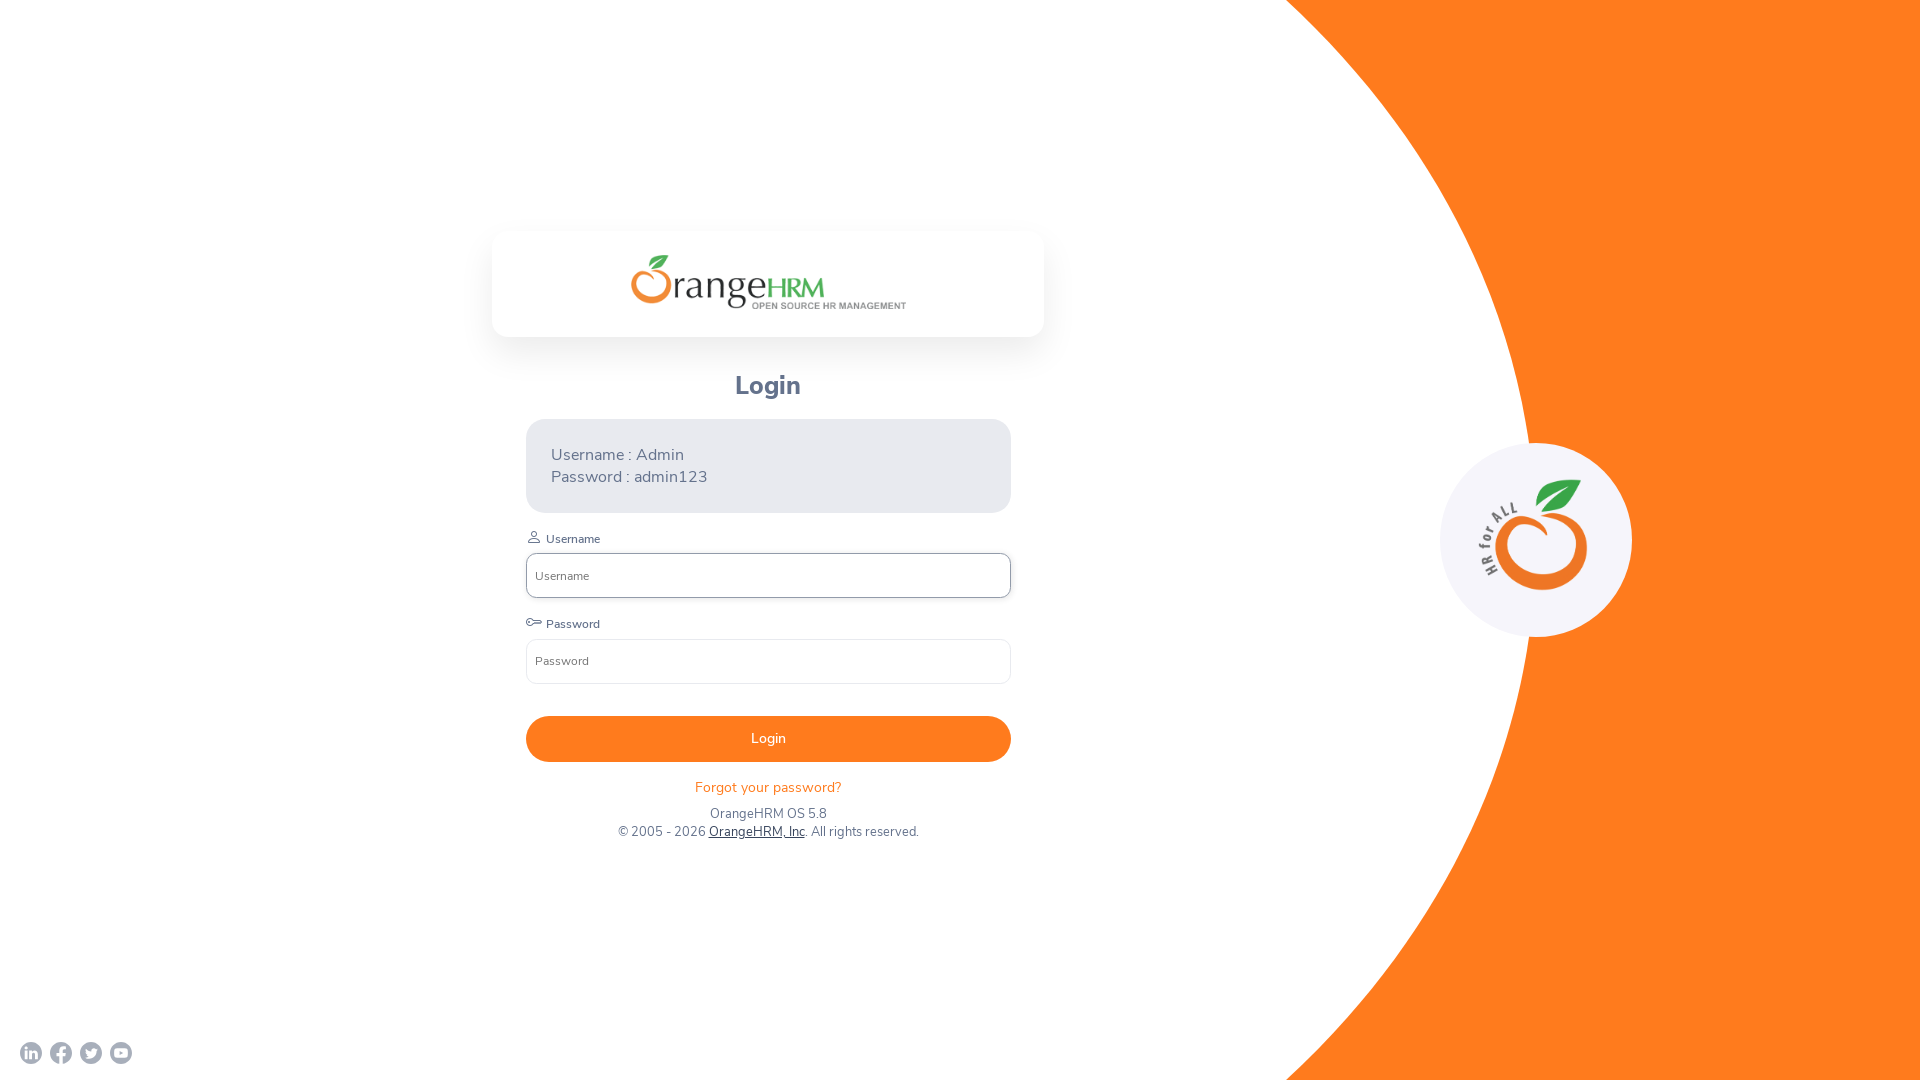

Retrieved current window URL: https://opensource-demo.orangehrmlive.com/web/index.php/auth/login
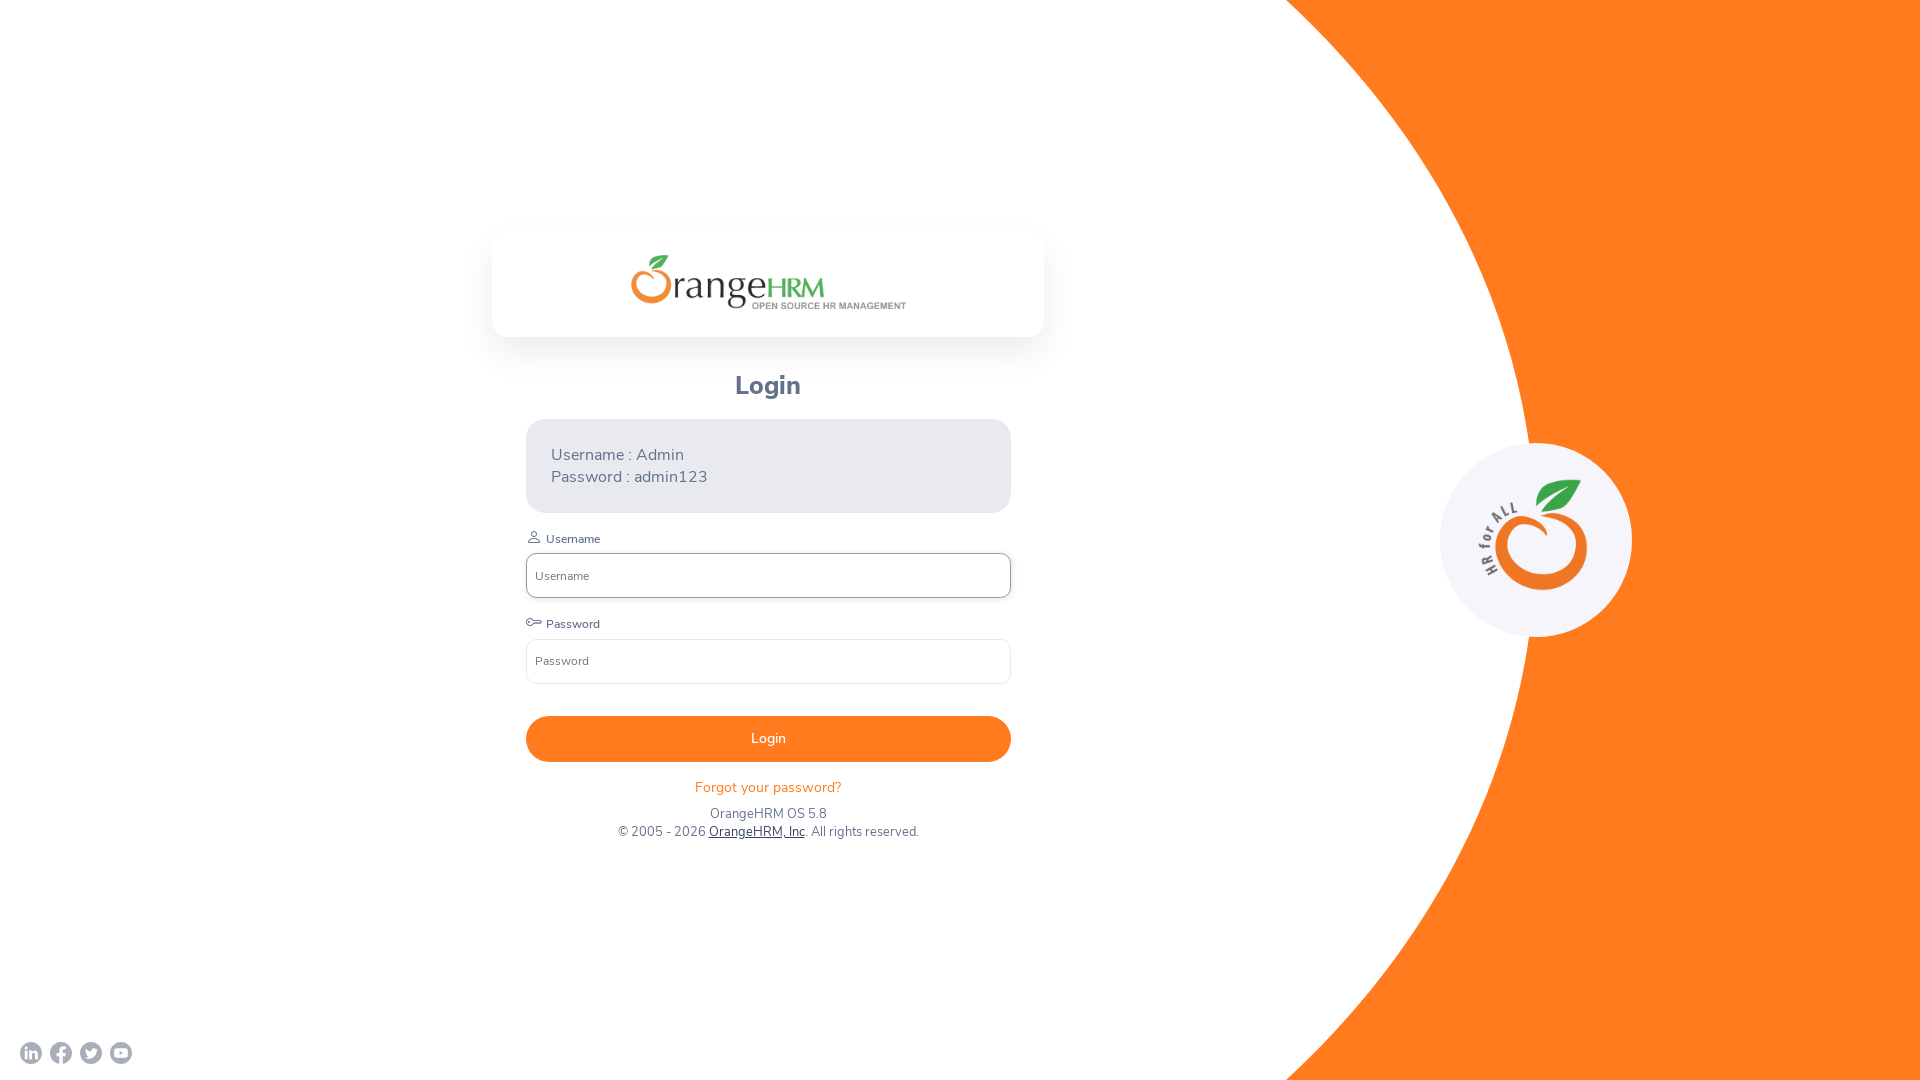

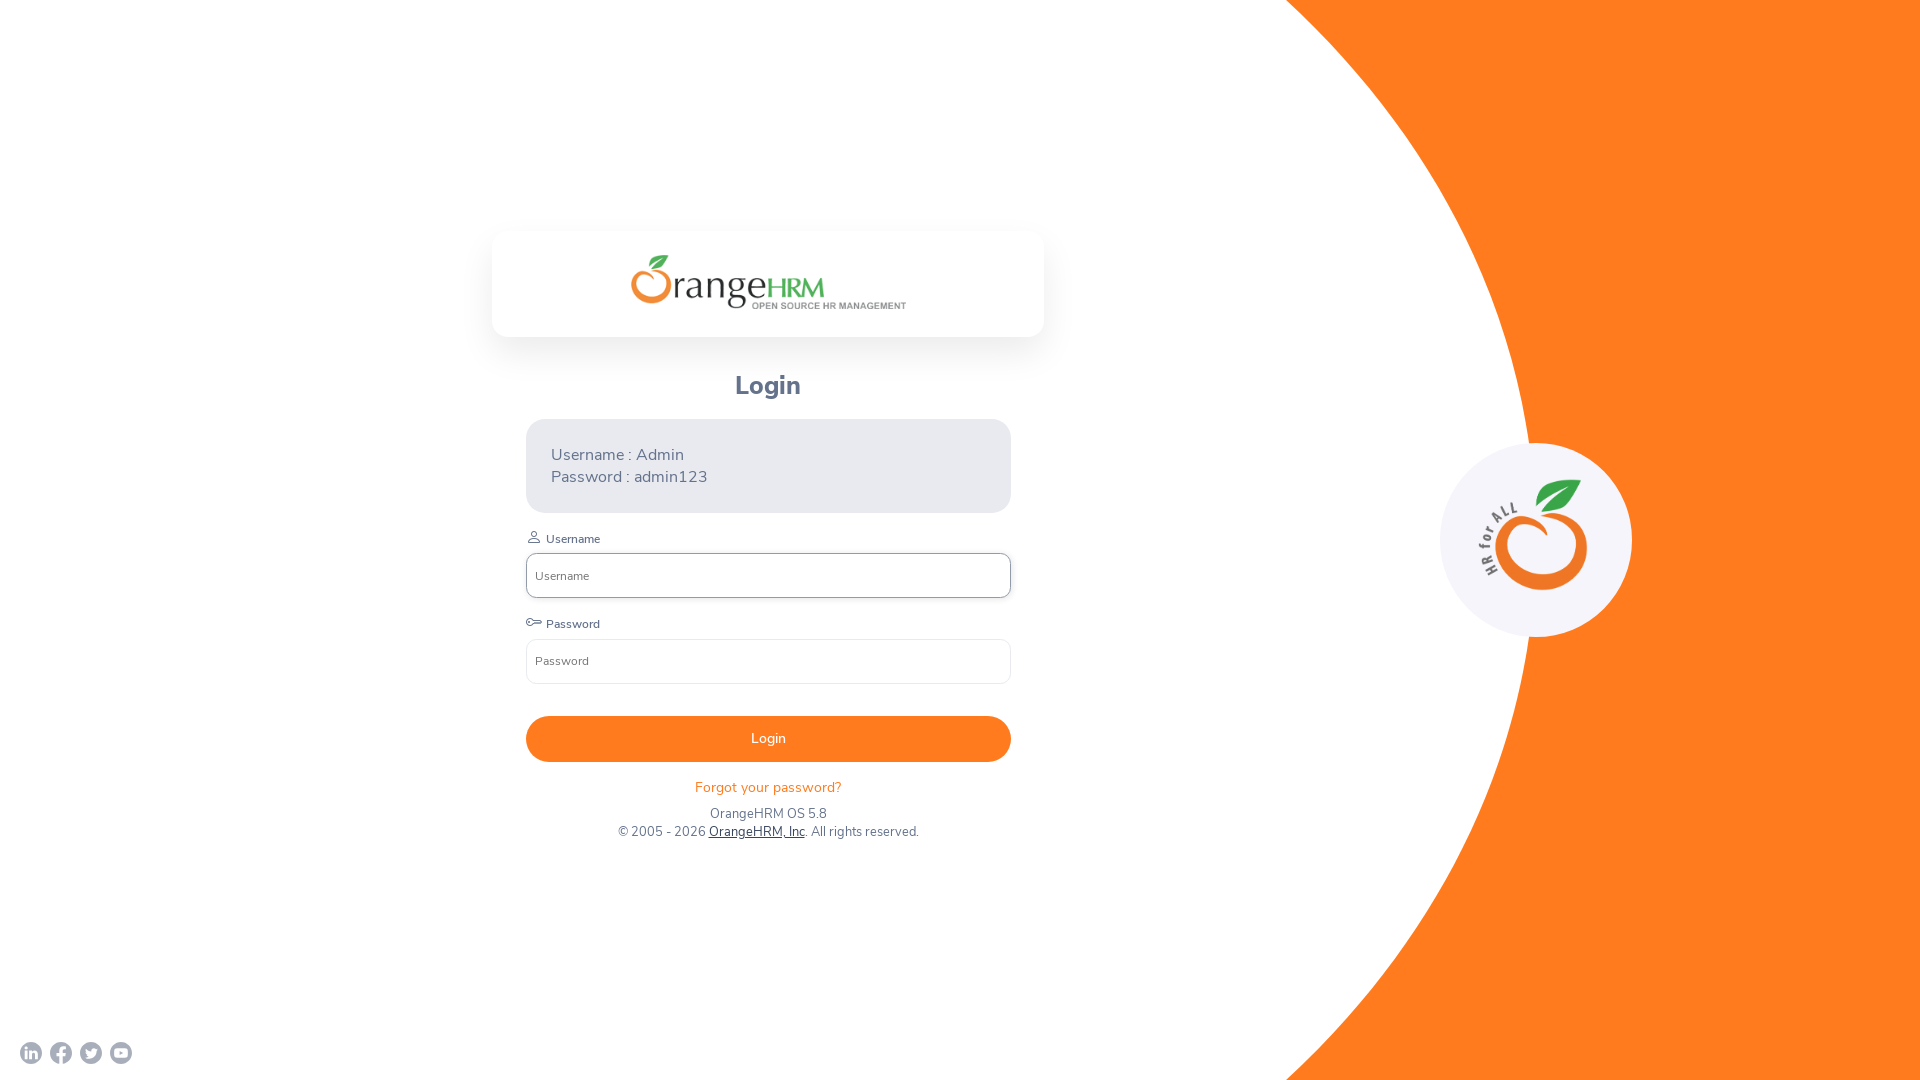